Tests the search functionality on python.org by entering "selenium" as a search query and submitting the form using the Enter key.

Starting URL: http://www.python.org

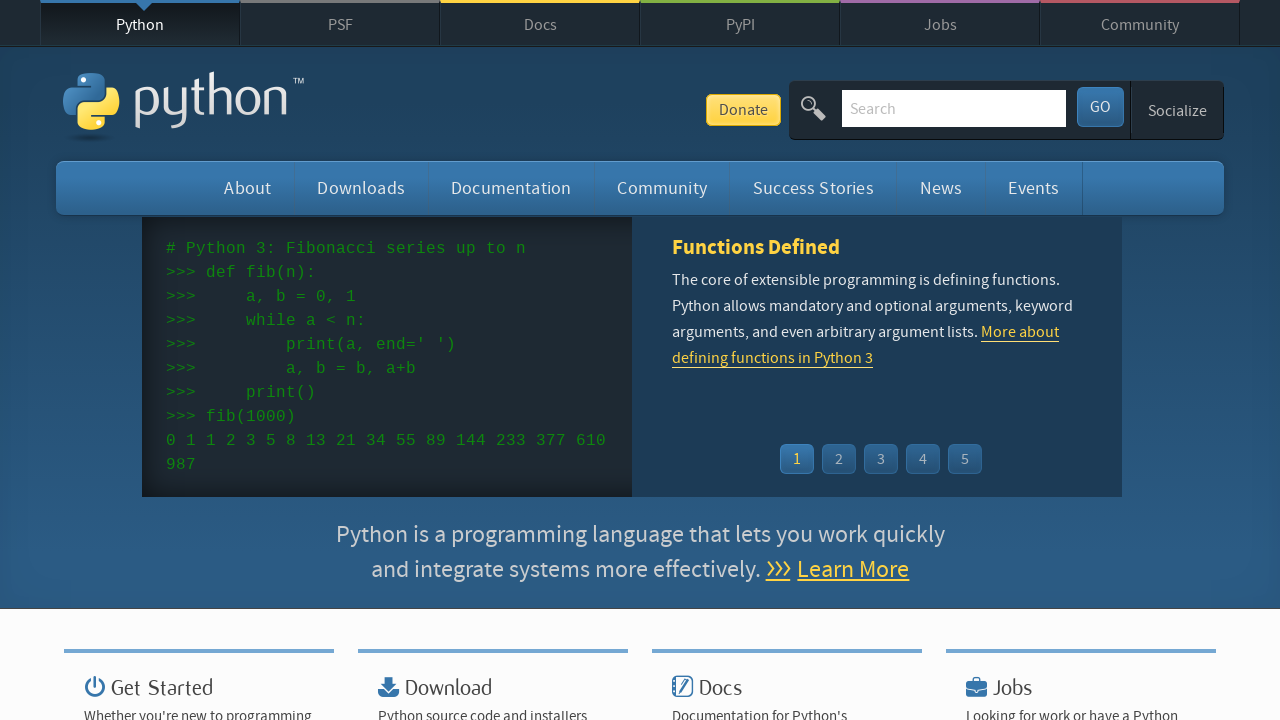

Verified 'Python' is present in page title
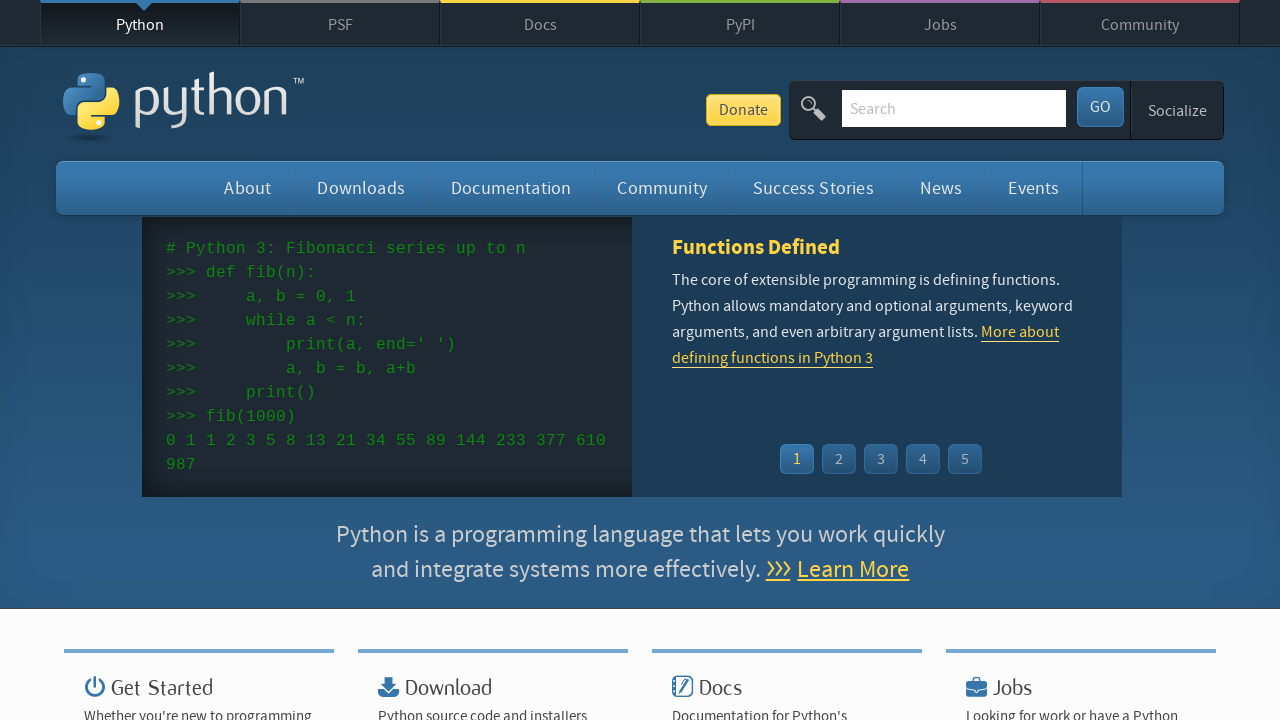

Filled search box with 'selenium' on input[name='q']
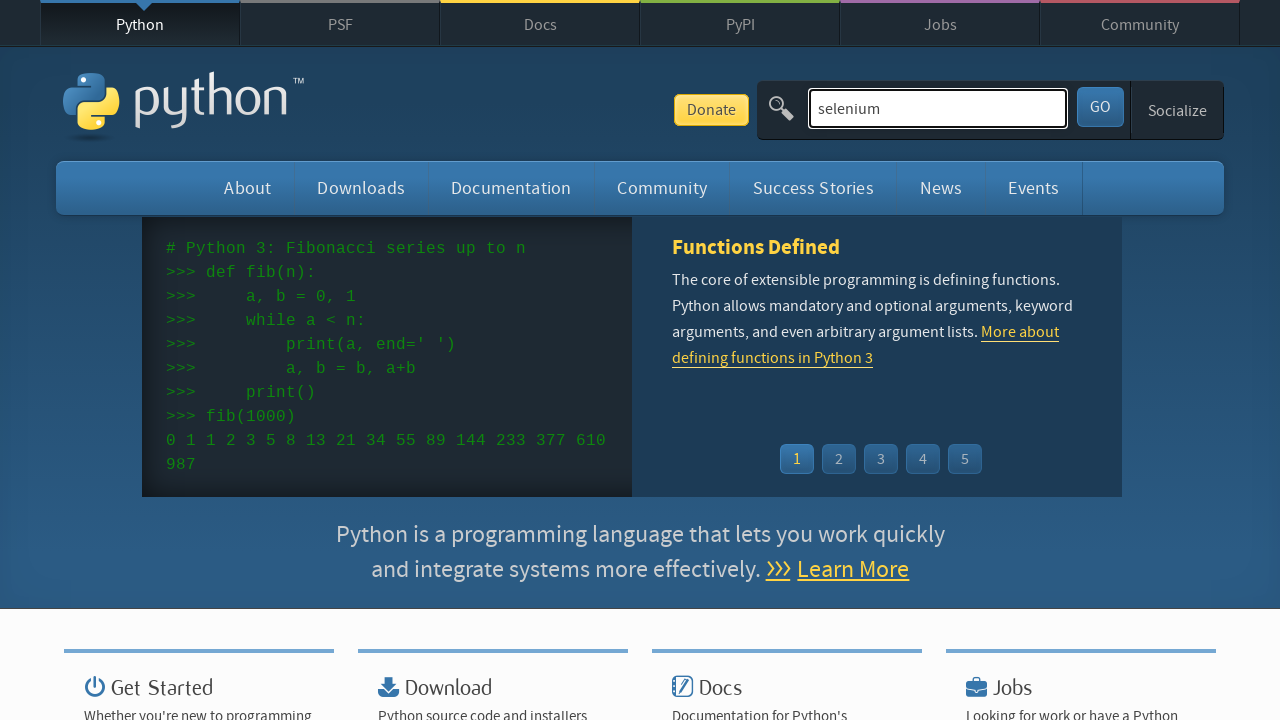

Pressed Enter to submit search query on input[name='q']
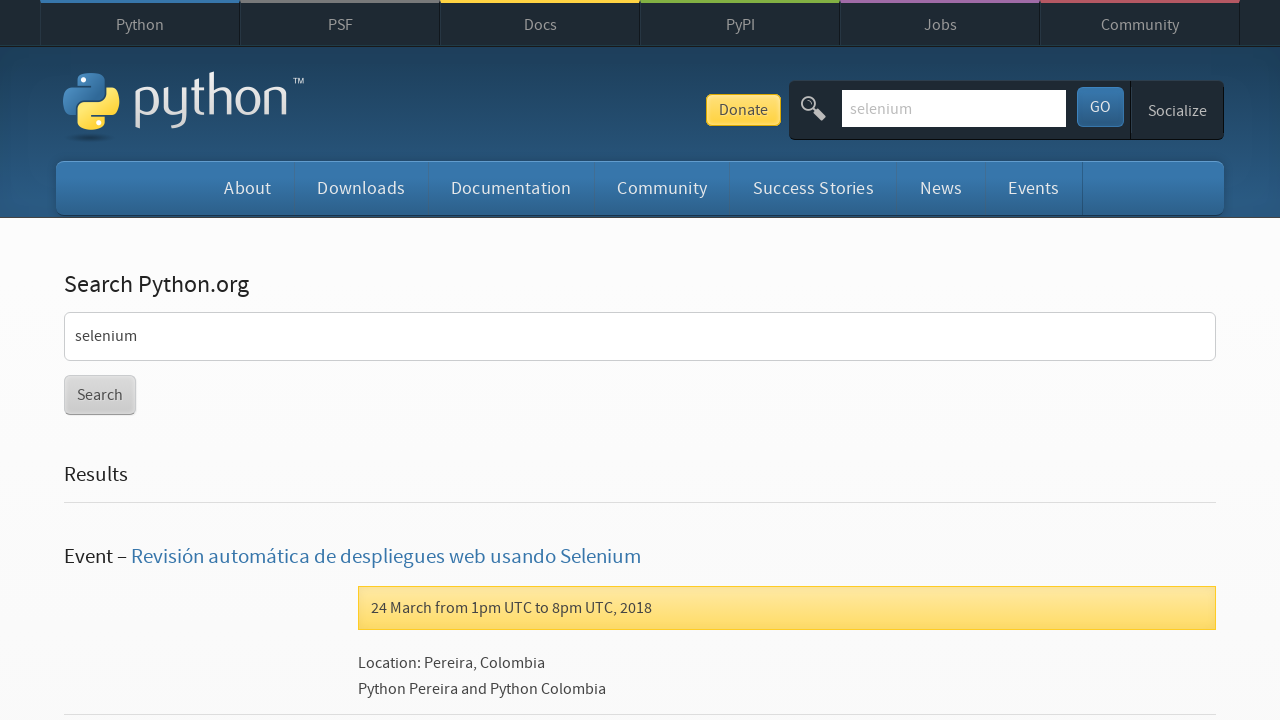

Search results page loaded (networkidle)
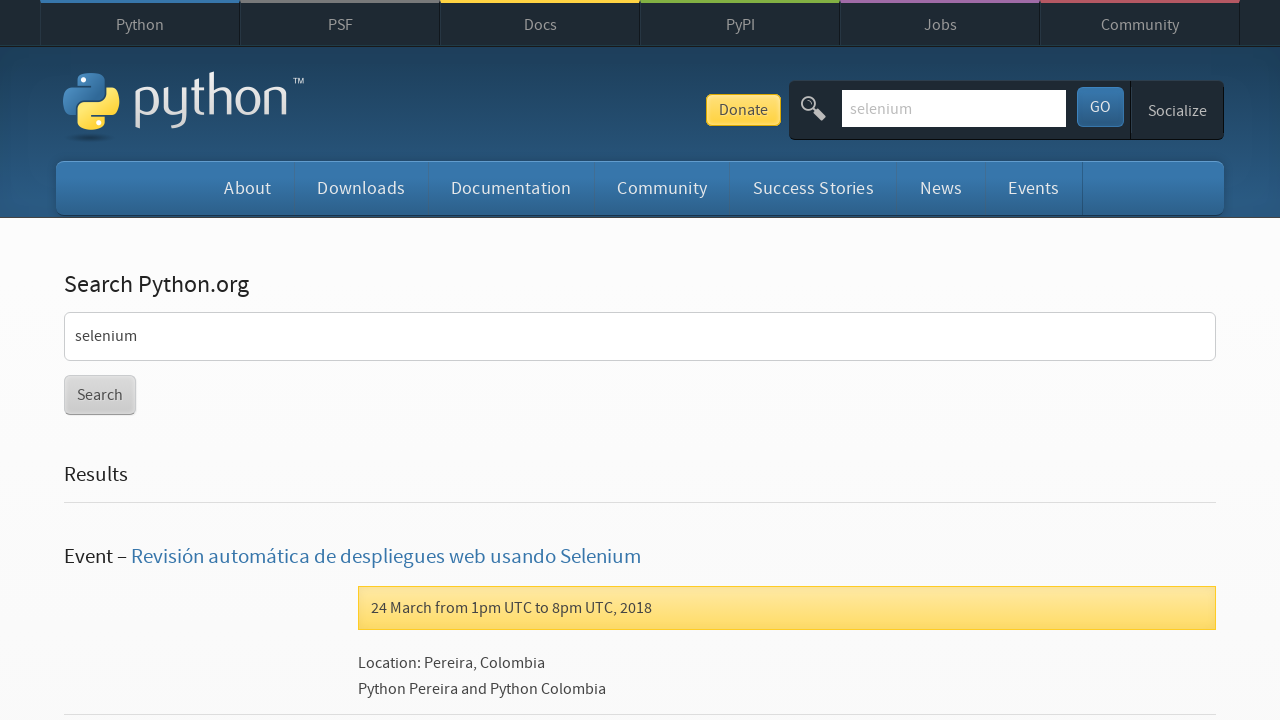

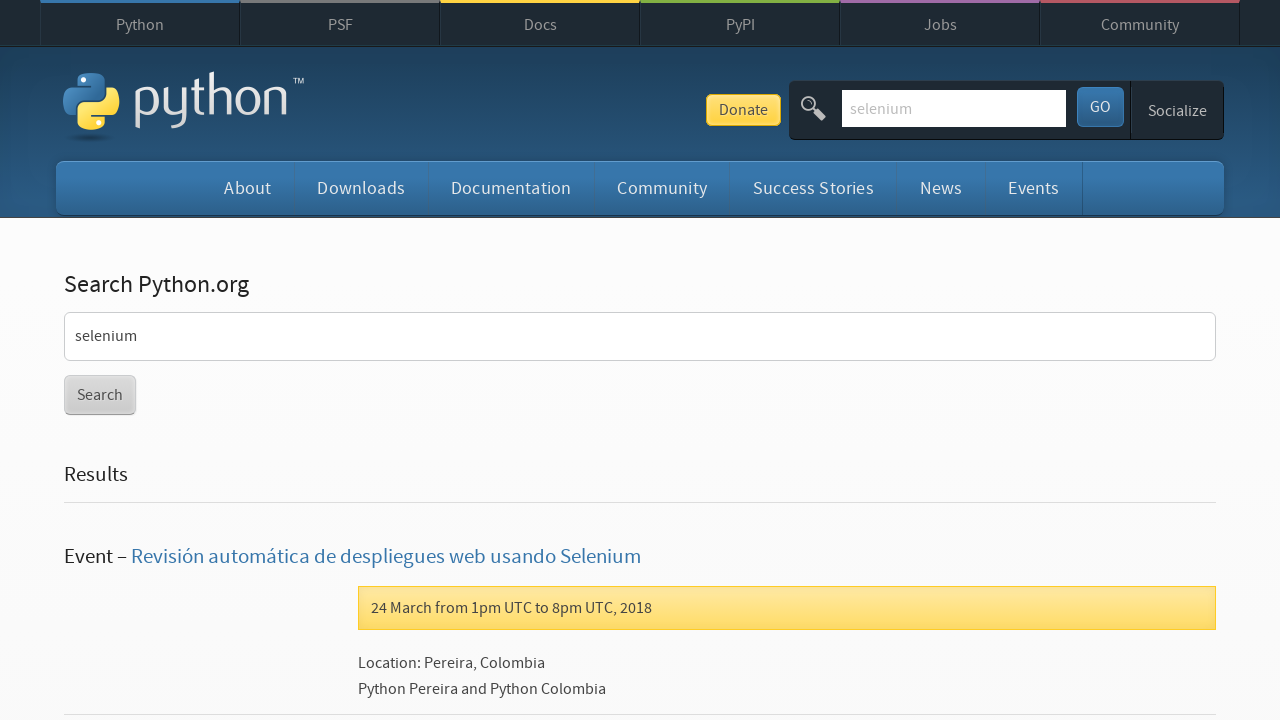